Tests clicking on the OrangeHRM footer link and verifies it opens the company website in a new tab.

Starting URL: https://opensource-demo.orangehrmlive.com/web/index.php/auth/login

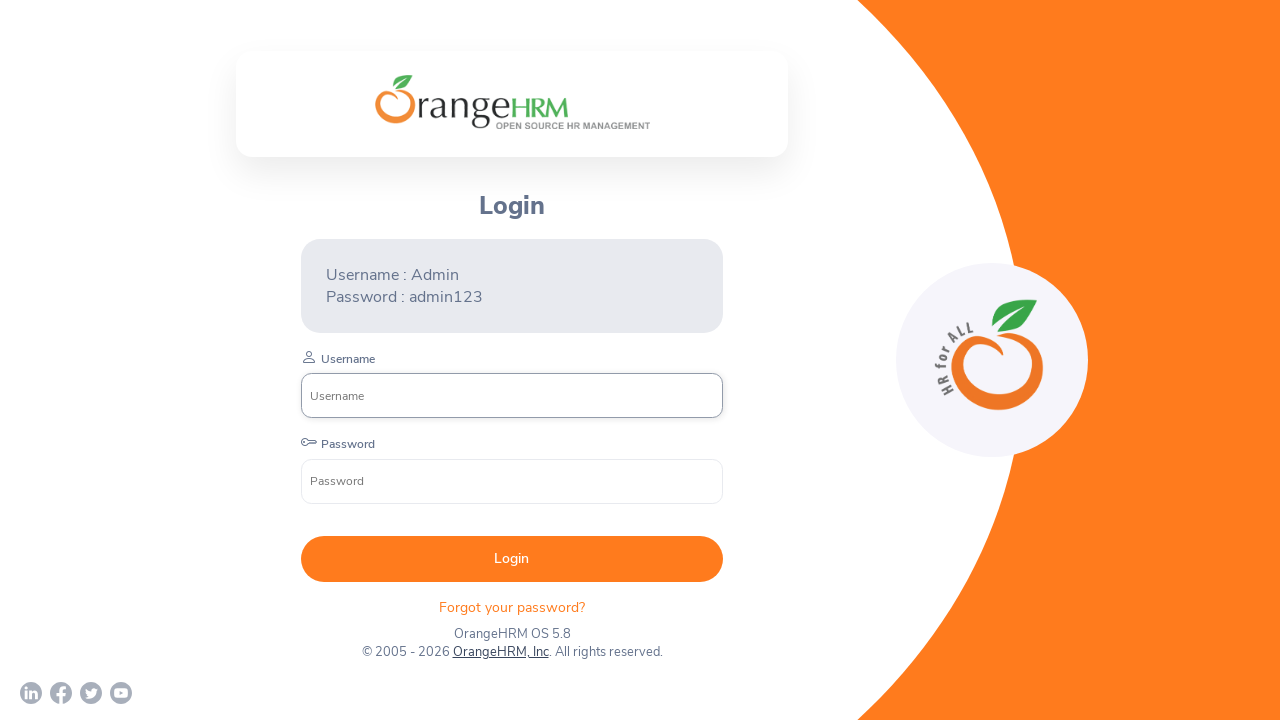

Waited 2 seconds for page to load
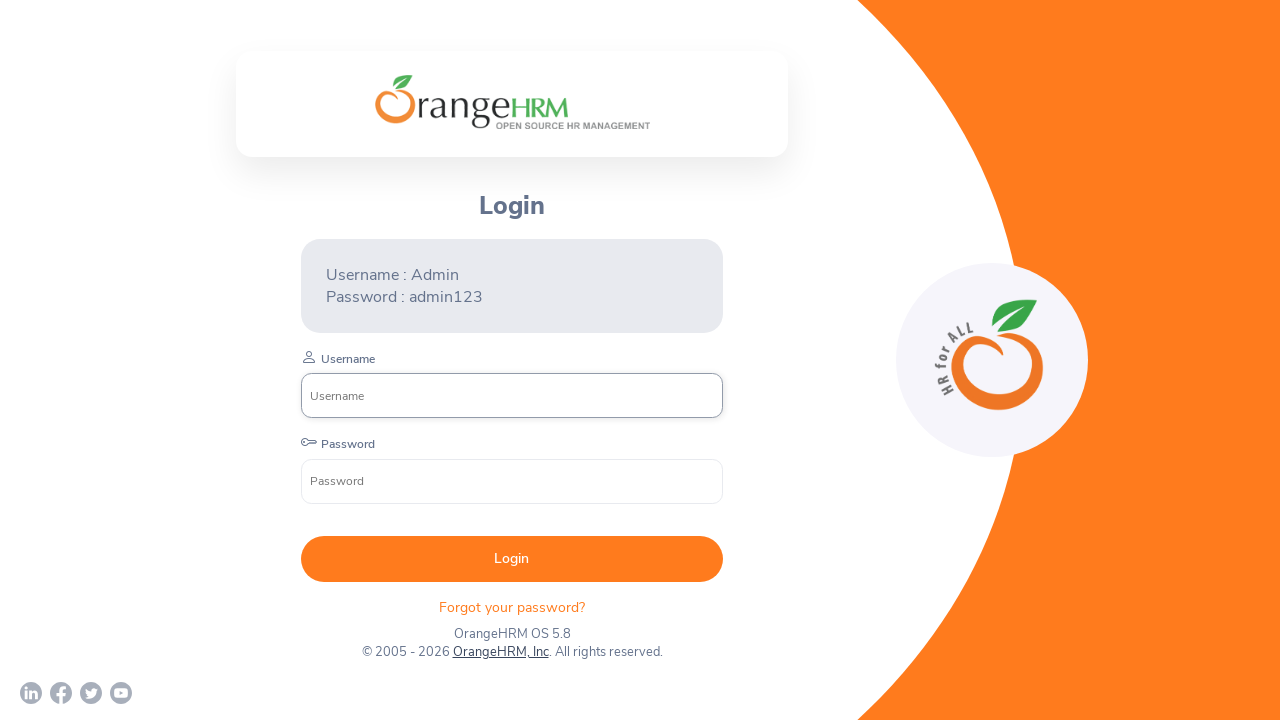

Clicked OrangeHRM, Inc footer link at (500, 652) on internal:role=link[name="OrangeHRM, Inc"i]
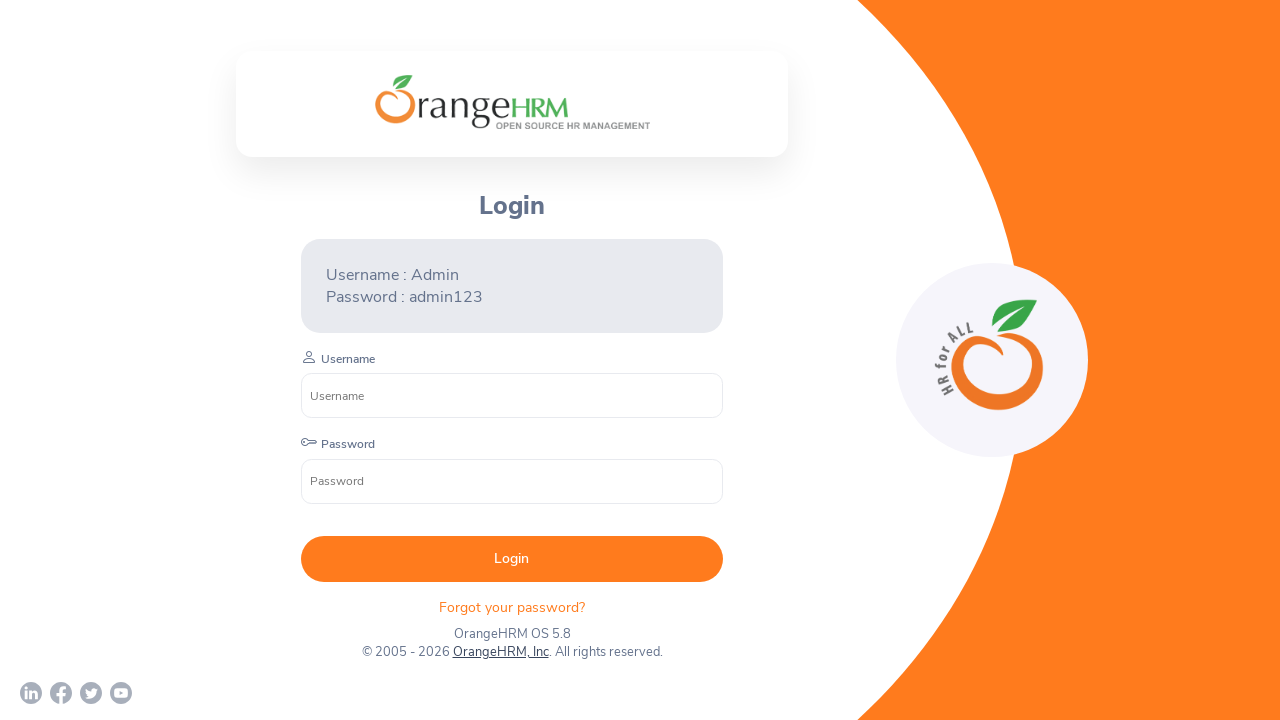

New page/tab opened and captured
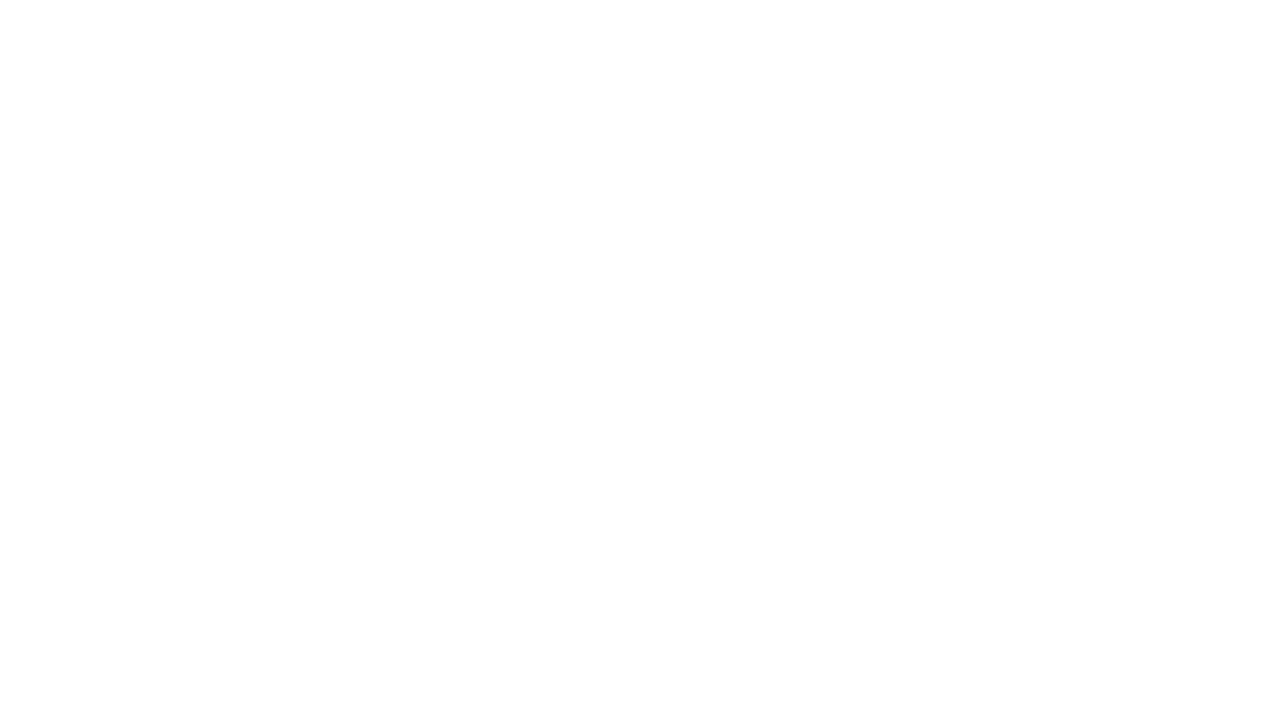

New page loaded completely
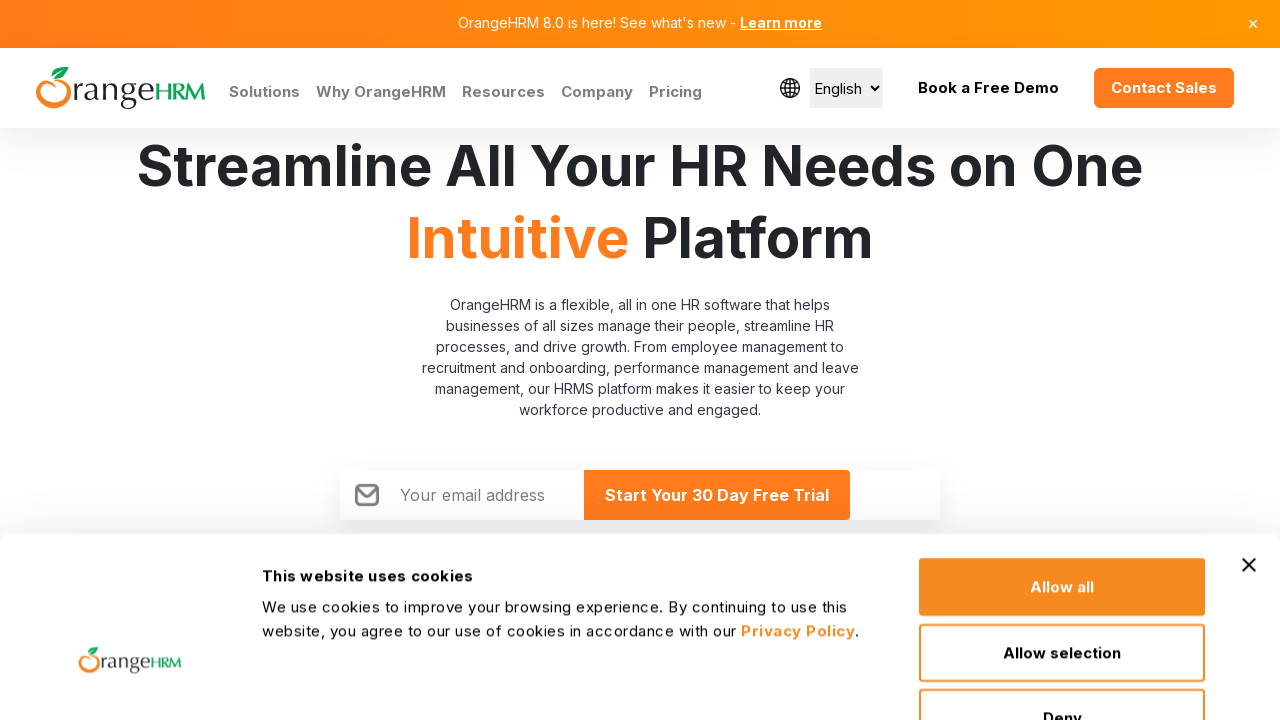

Verified new page URL contains 'orangehrm.com'
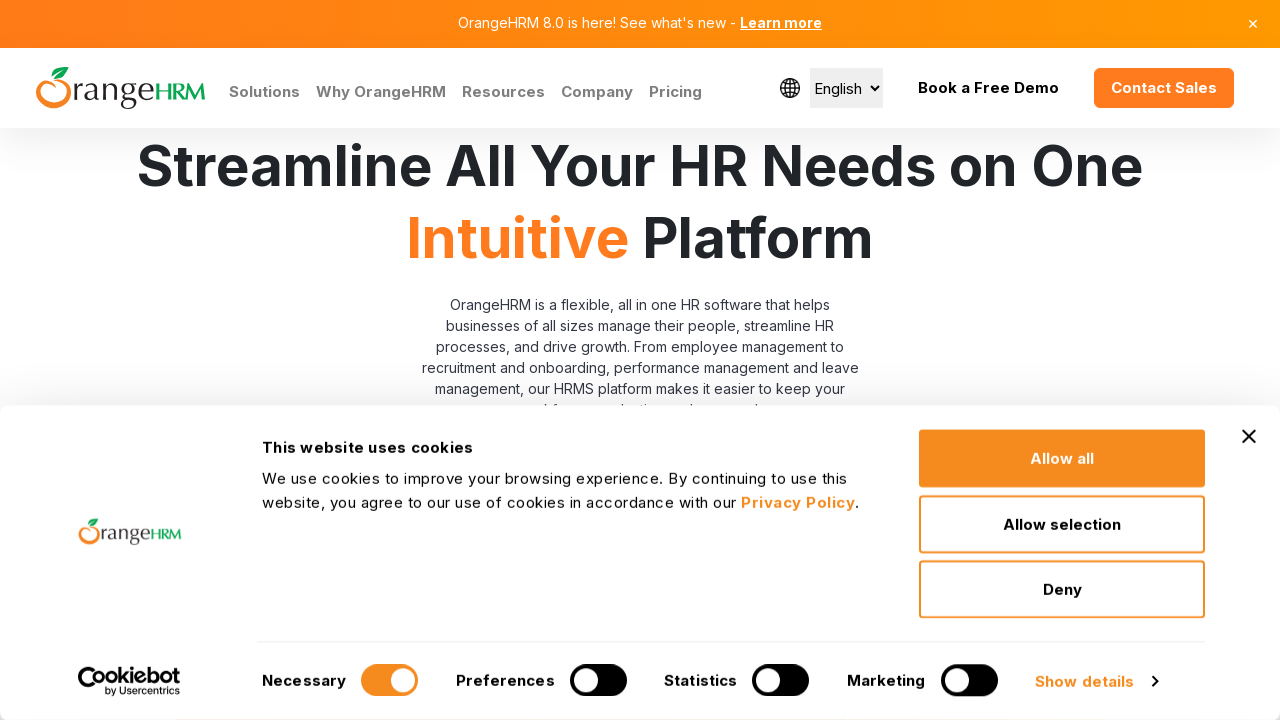

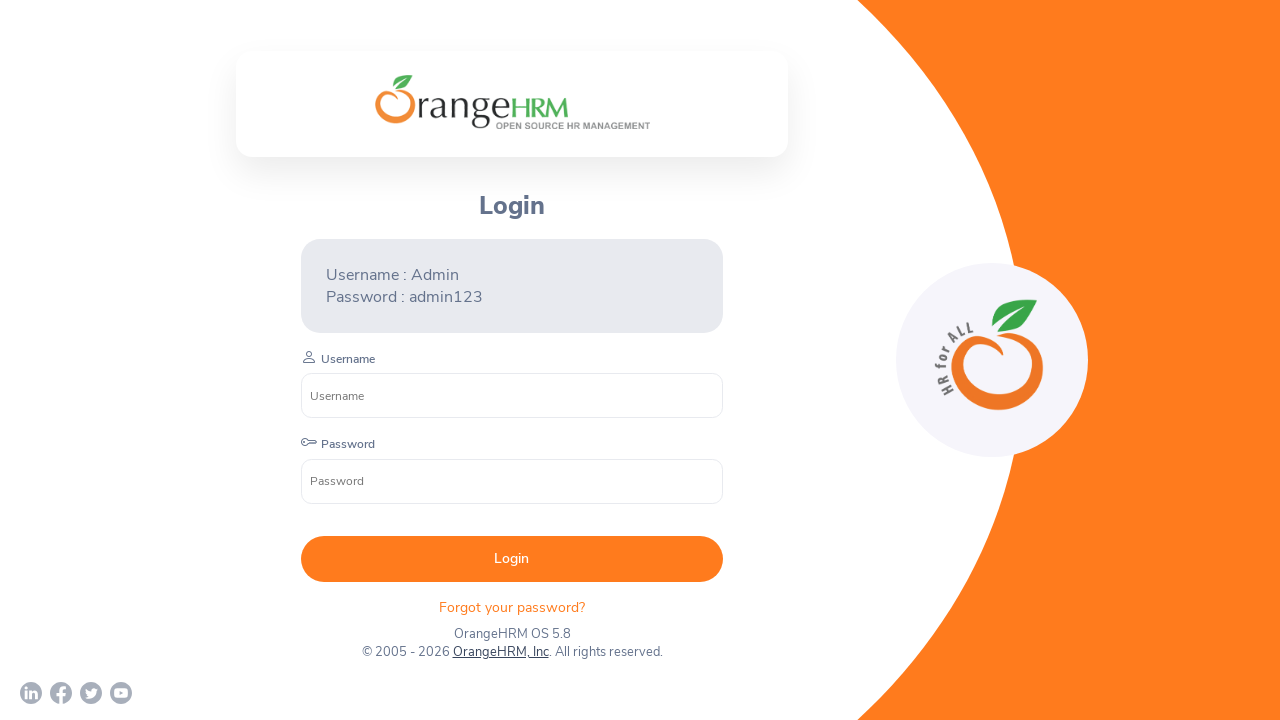